Navigates to the automation practice page and verifies that footer links are present and visible on the page.

Starting URL: https://rahulshettyacademy.com/AutomationPractice/

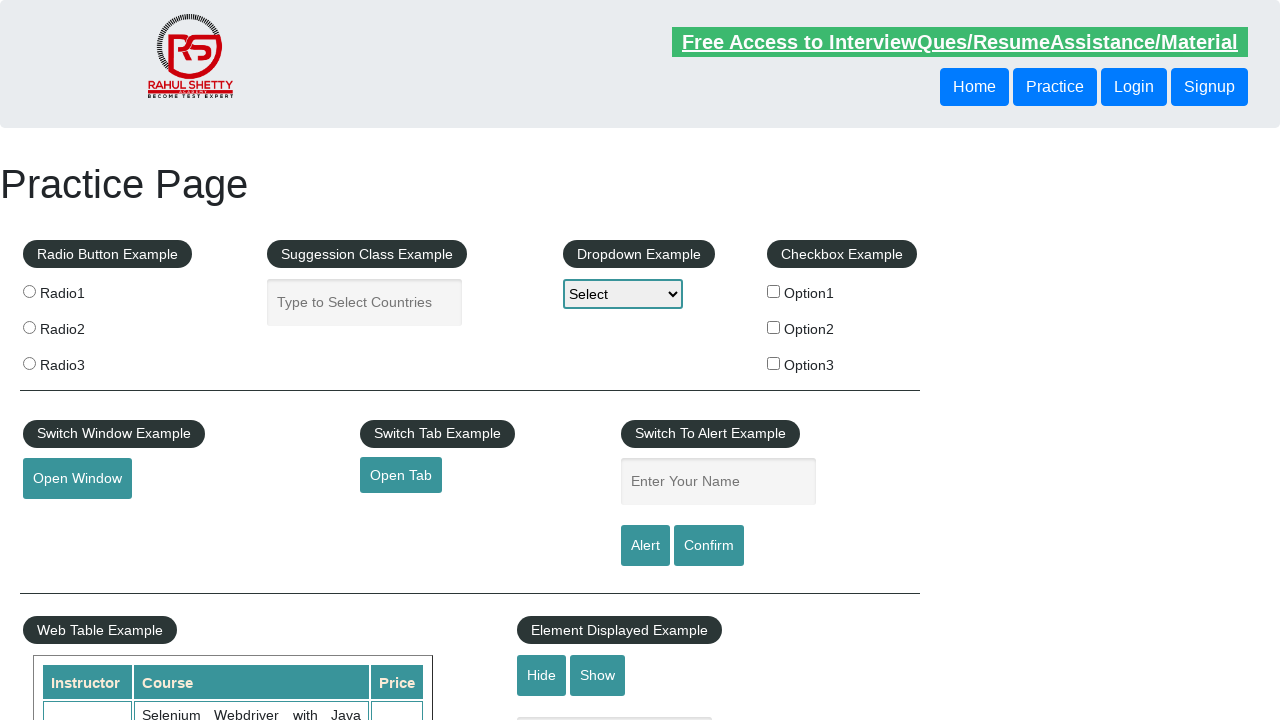

Navigated to automation practice page
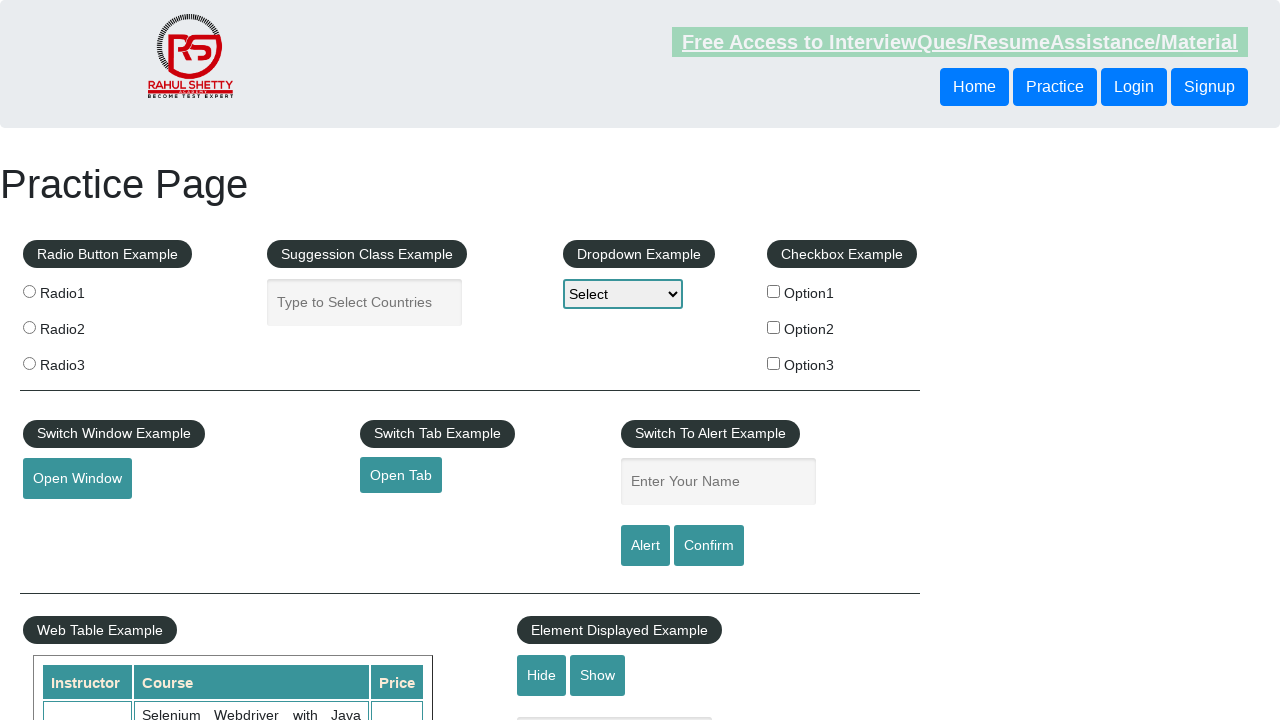

Page loaded and DOM content ready
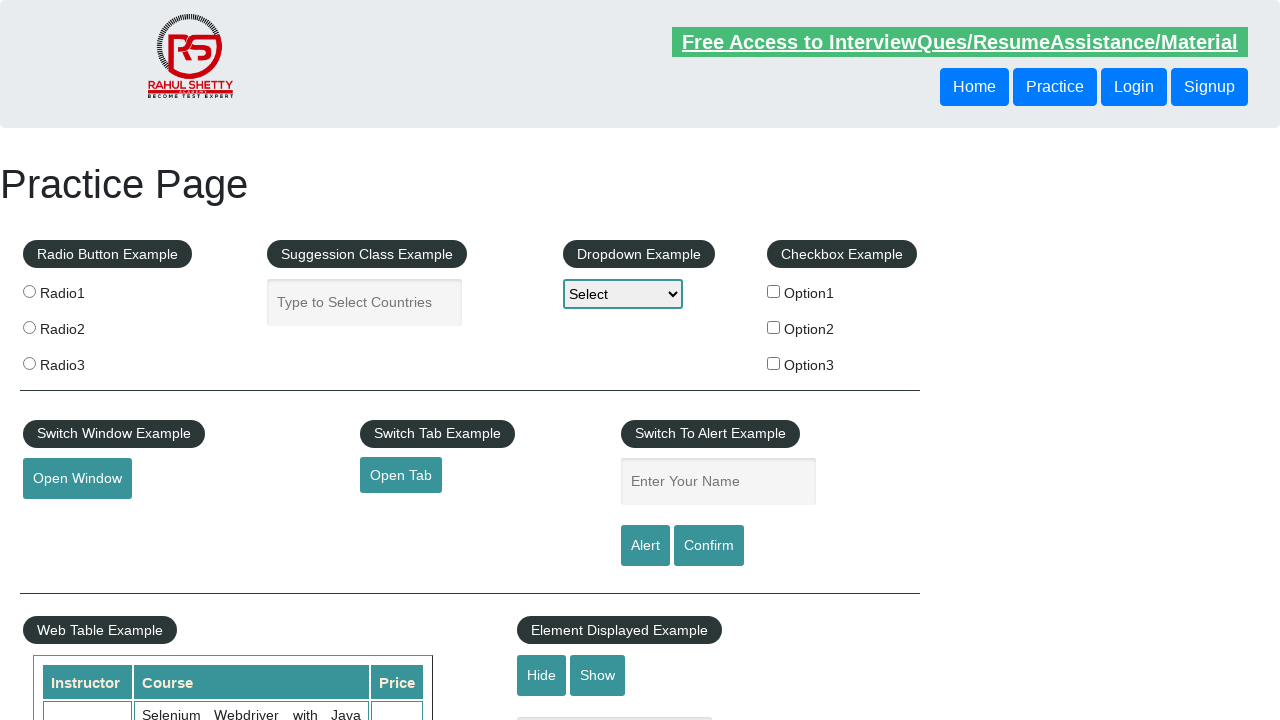

Footer links selector found on page
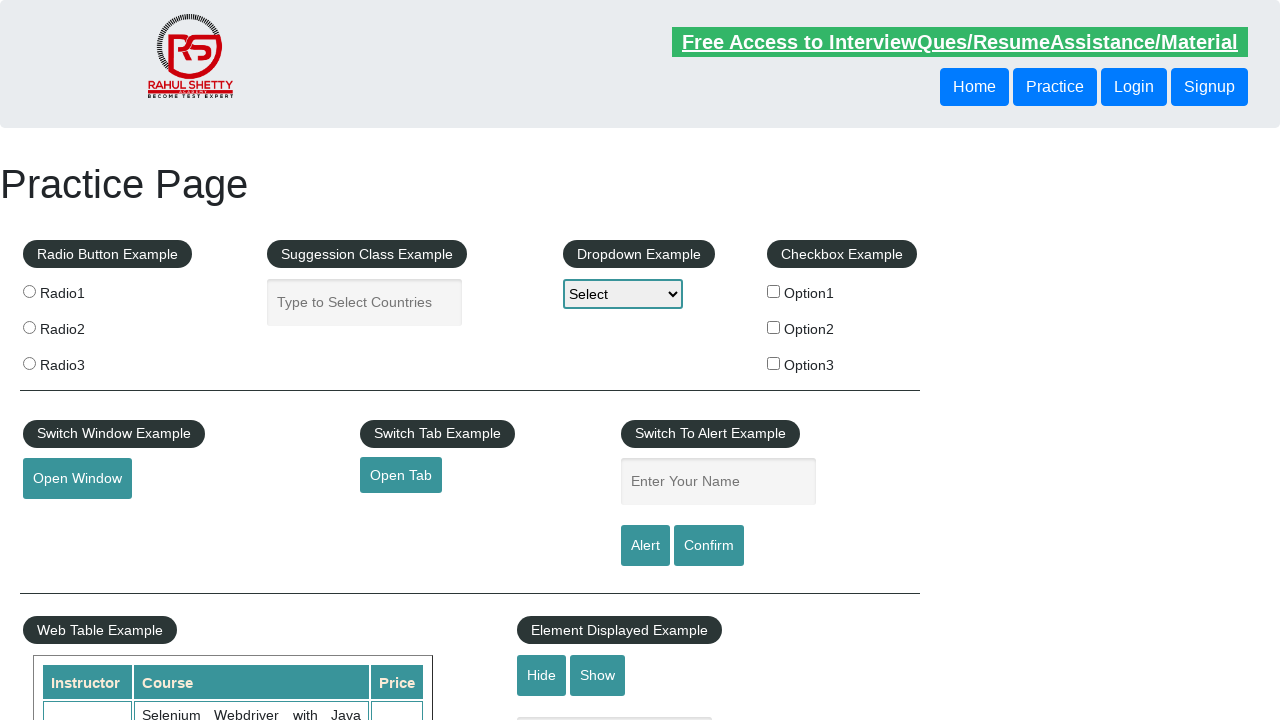

Located all footer links
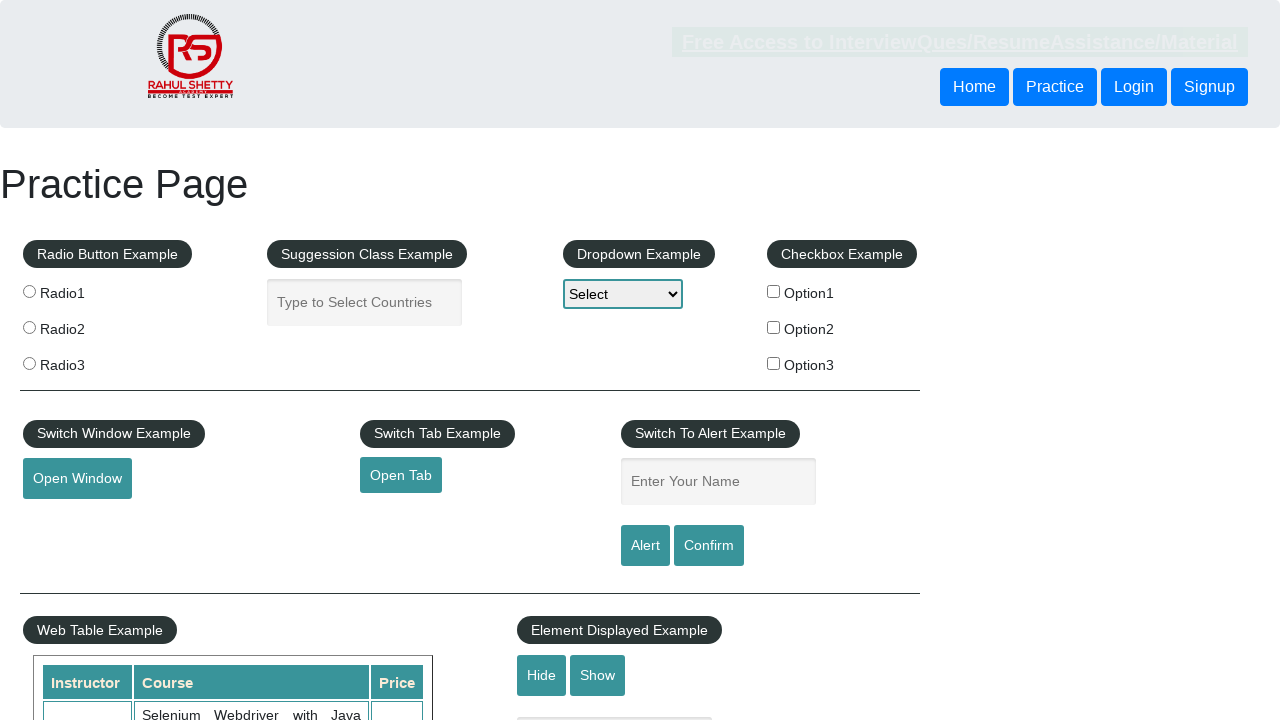

Retrieved footer link count: 20
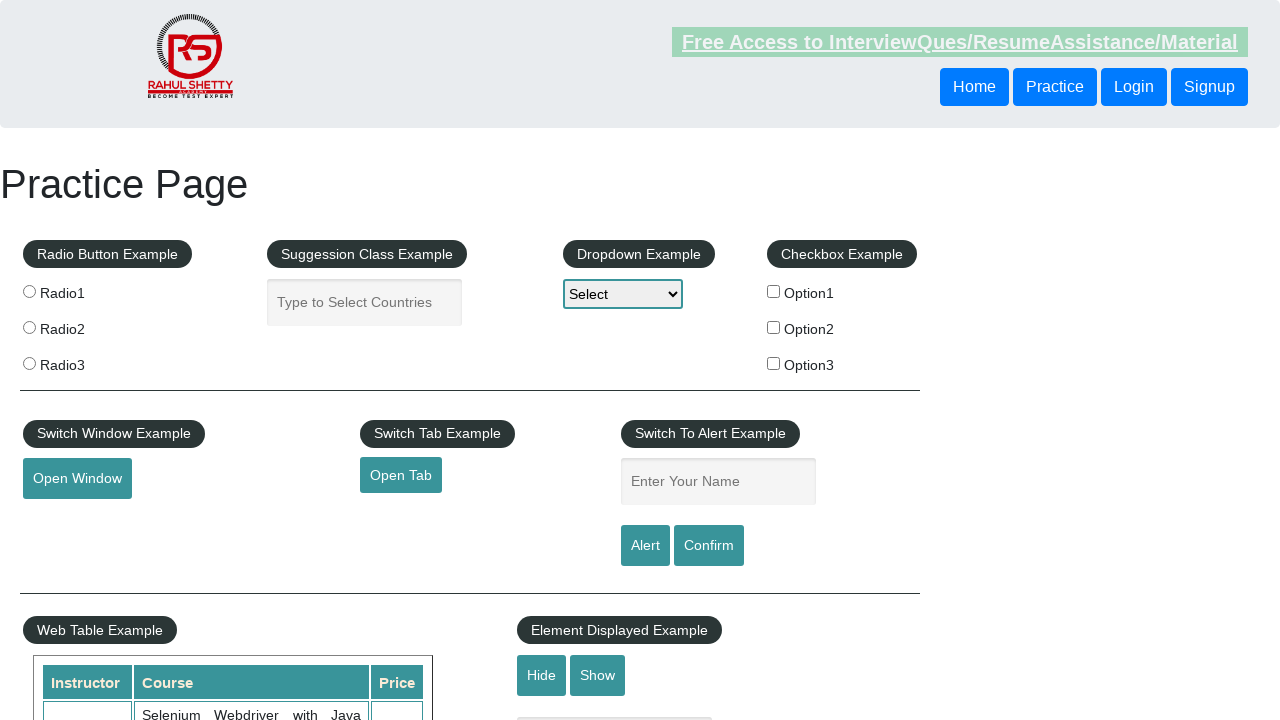

Verified that footer links are present on the page
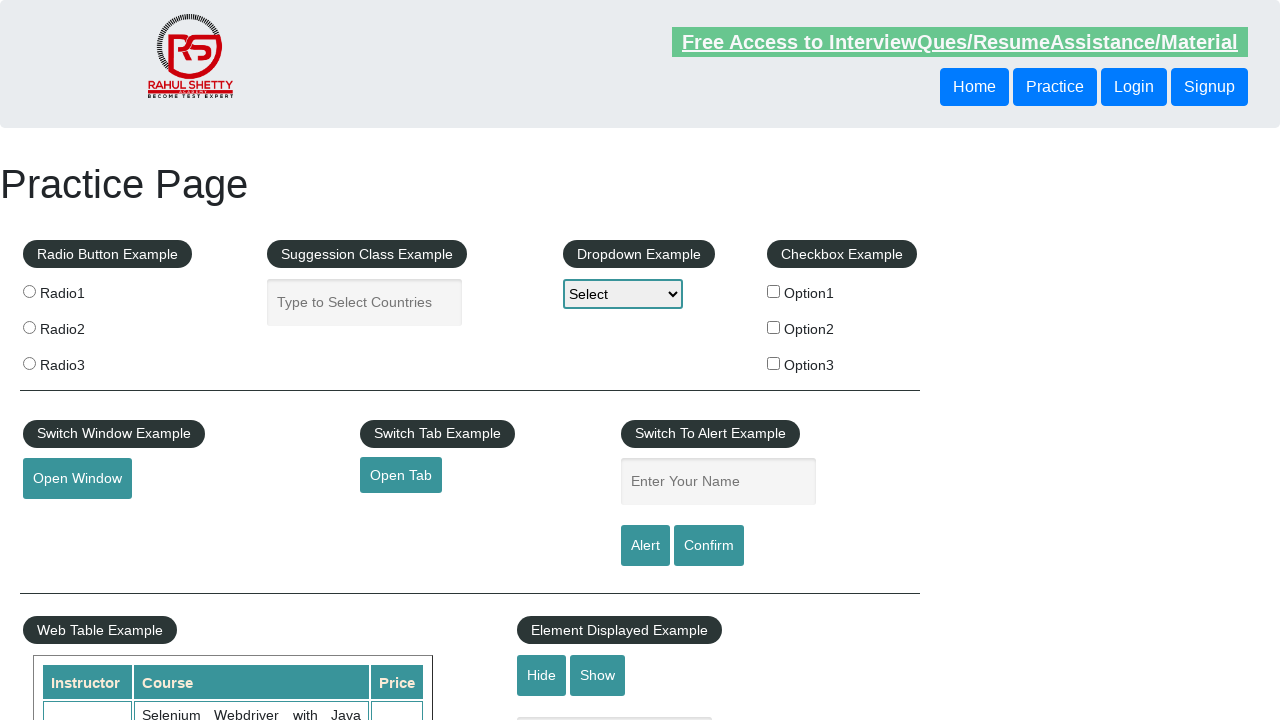

Retrieved first footer link
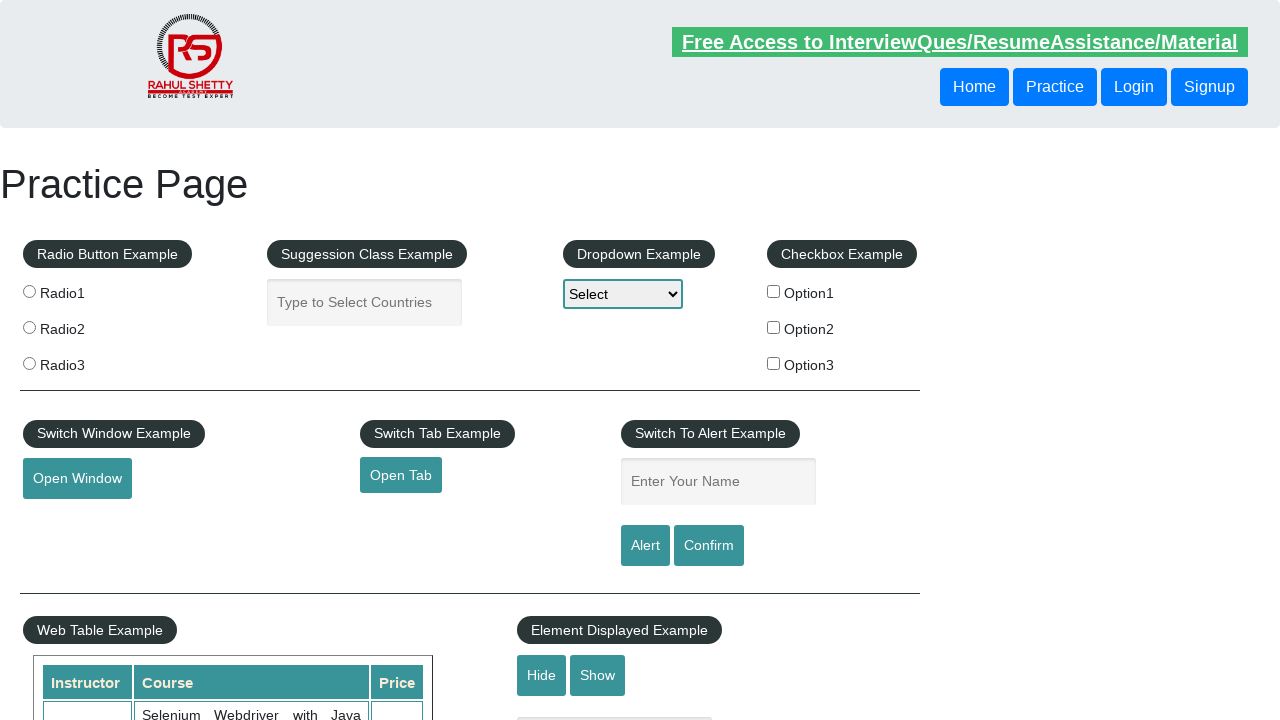

Got href attribute from first link: #
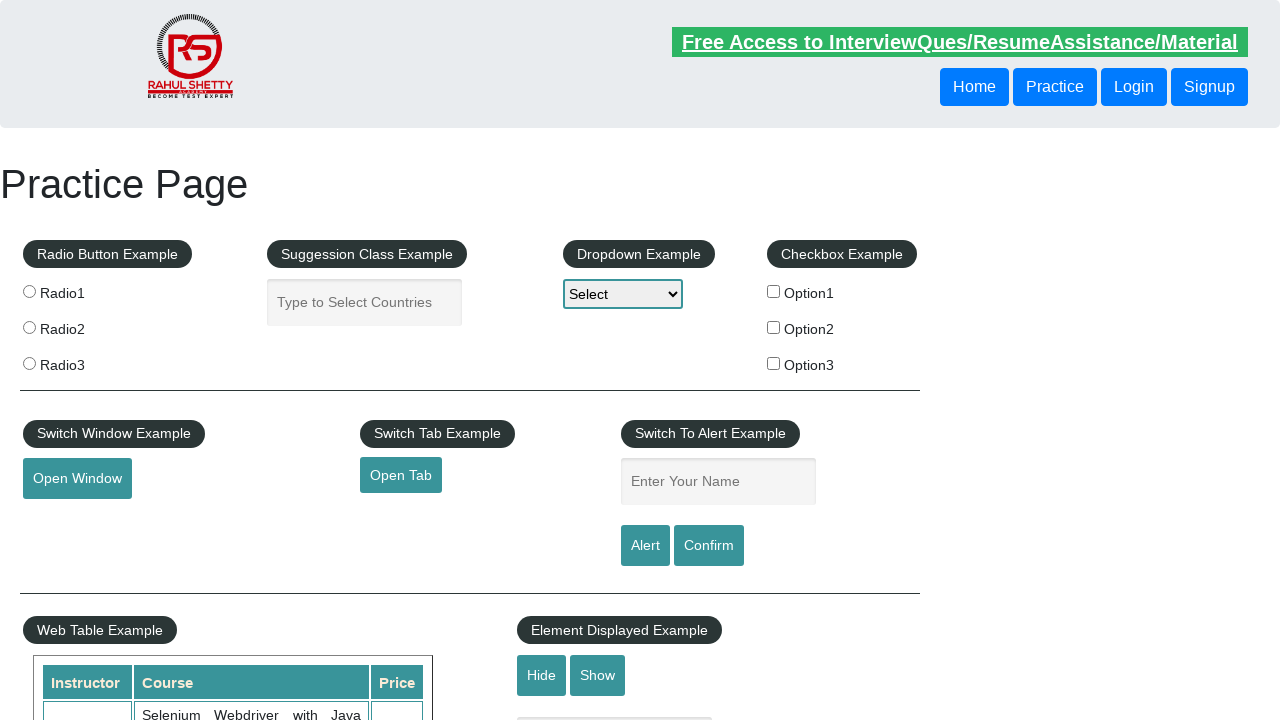

Clicked on first footer link at (157, 482) on xpath=//li[@class='gf-li']//a >> nth=0
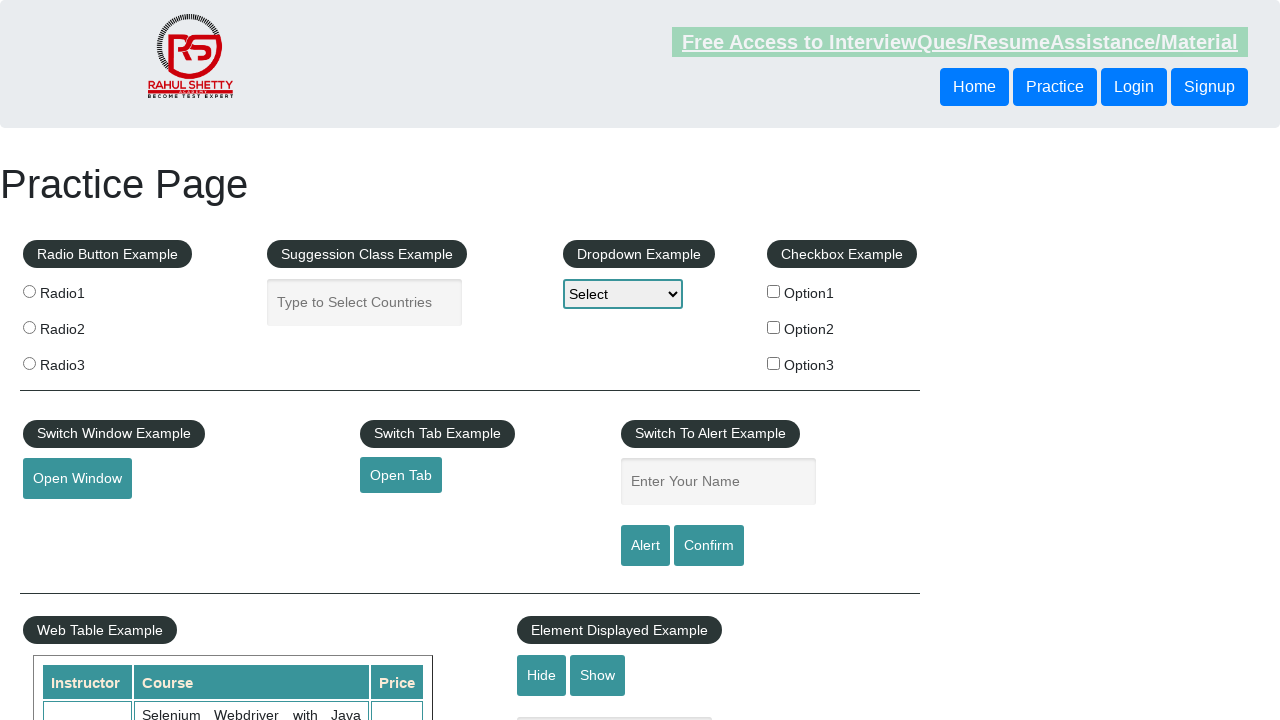

Navigated page loaded and DOM content ready
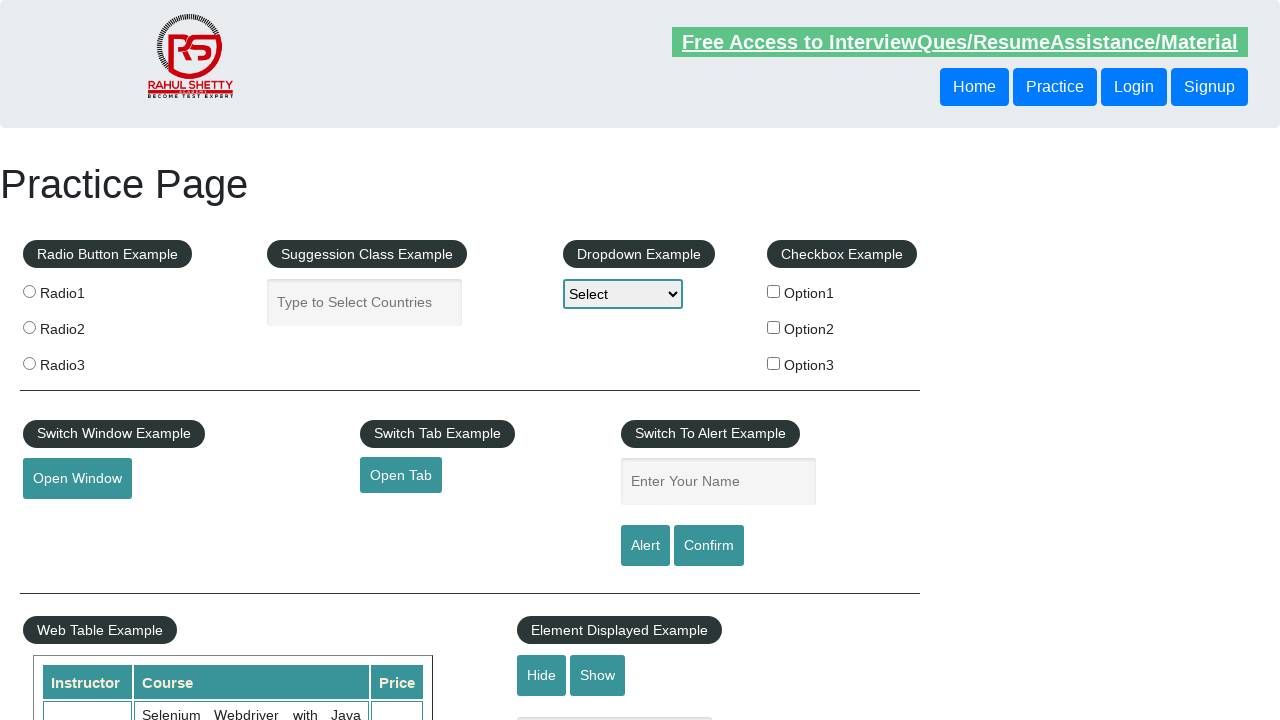

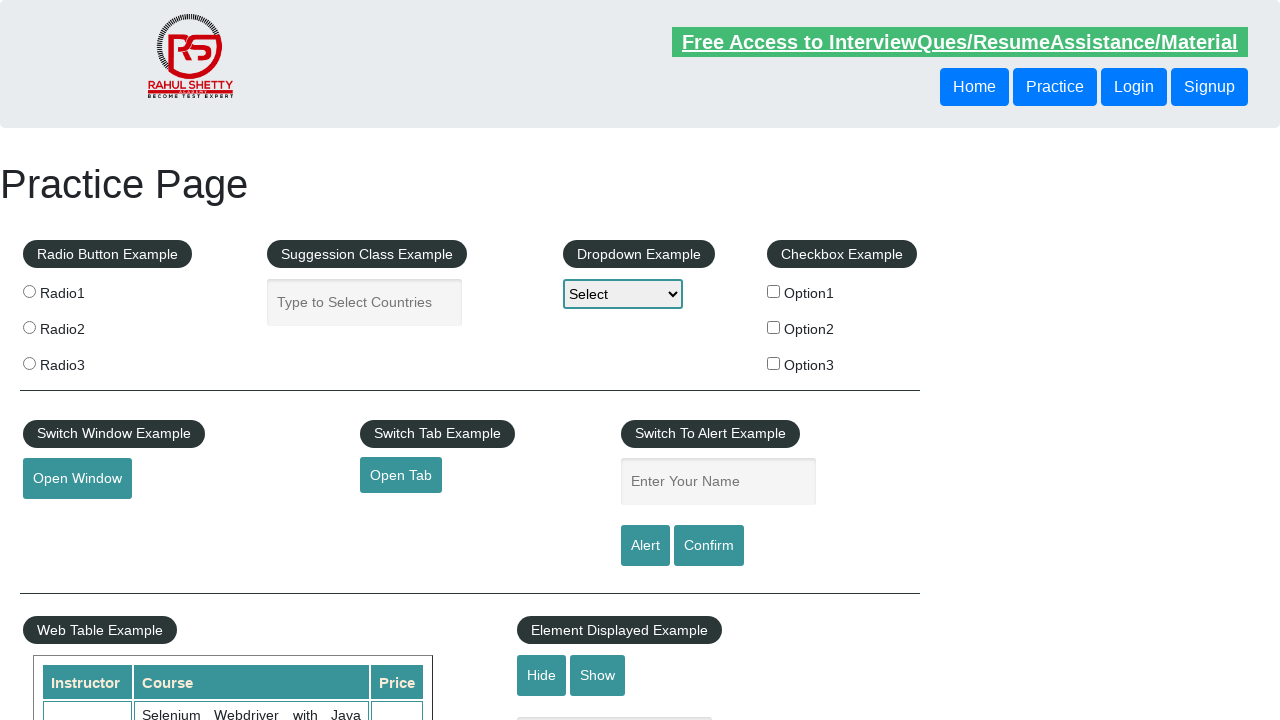